Navigates to the jobs section of the website by clicking on the jobs menu item and verifies the page header

Starting URL: https://alchemy.hguy.co/jobs

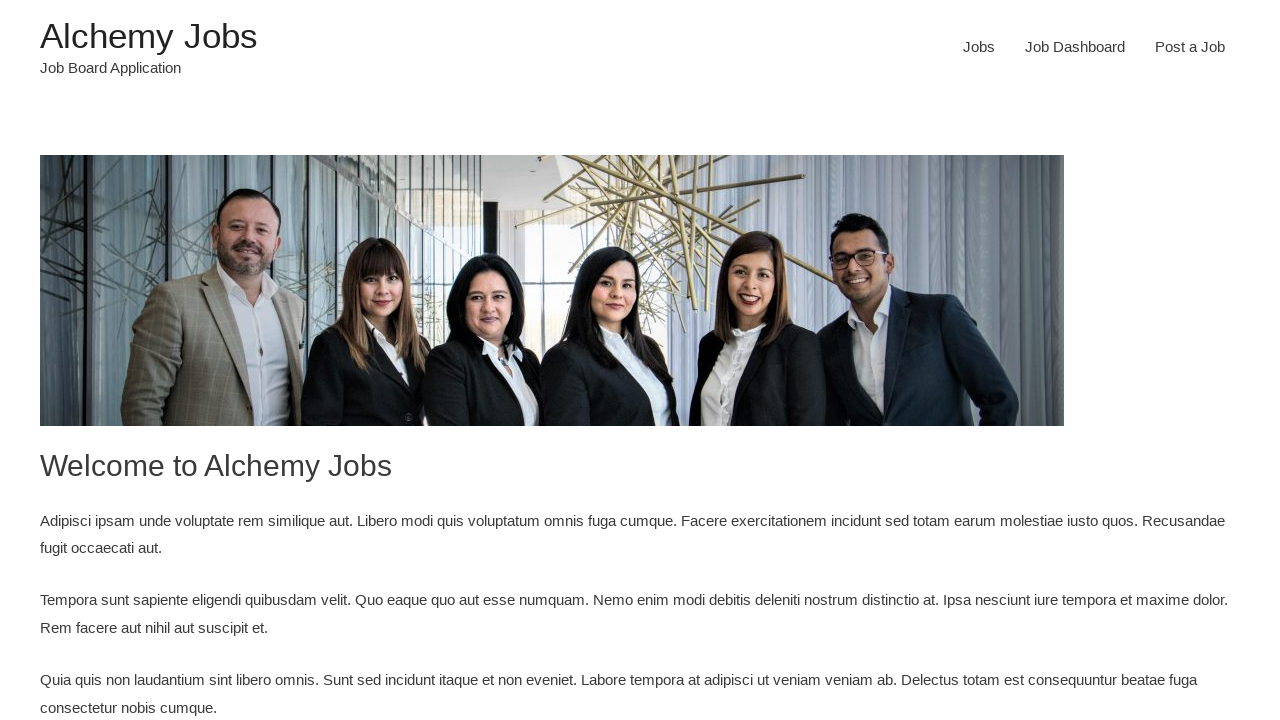

Clicked on the jobs menu item at (979, 47) on #menu-item-24
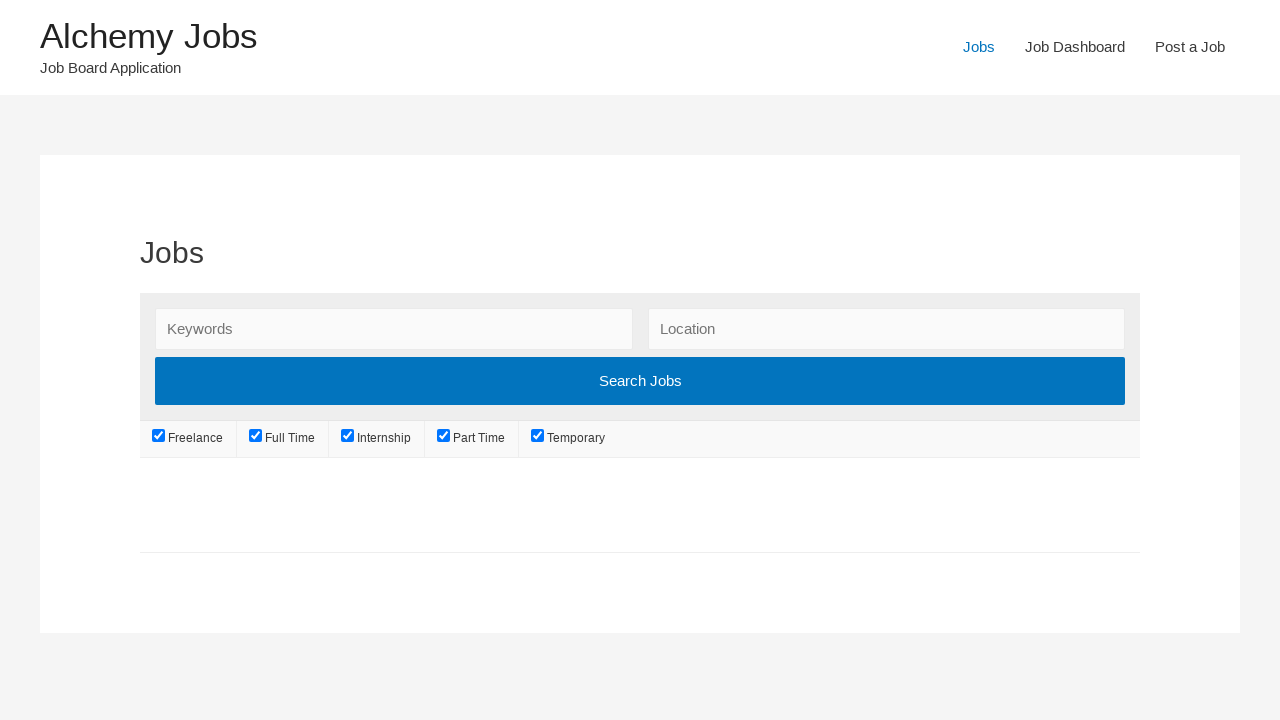

Jobs page loaded and header element is present
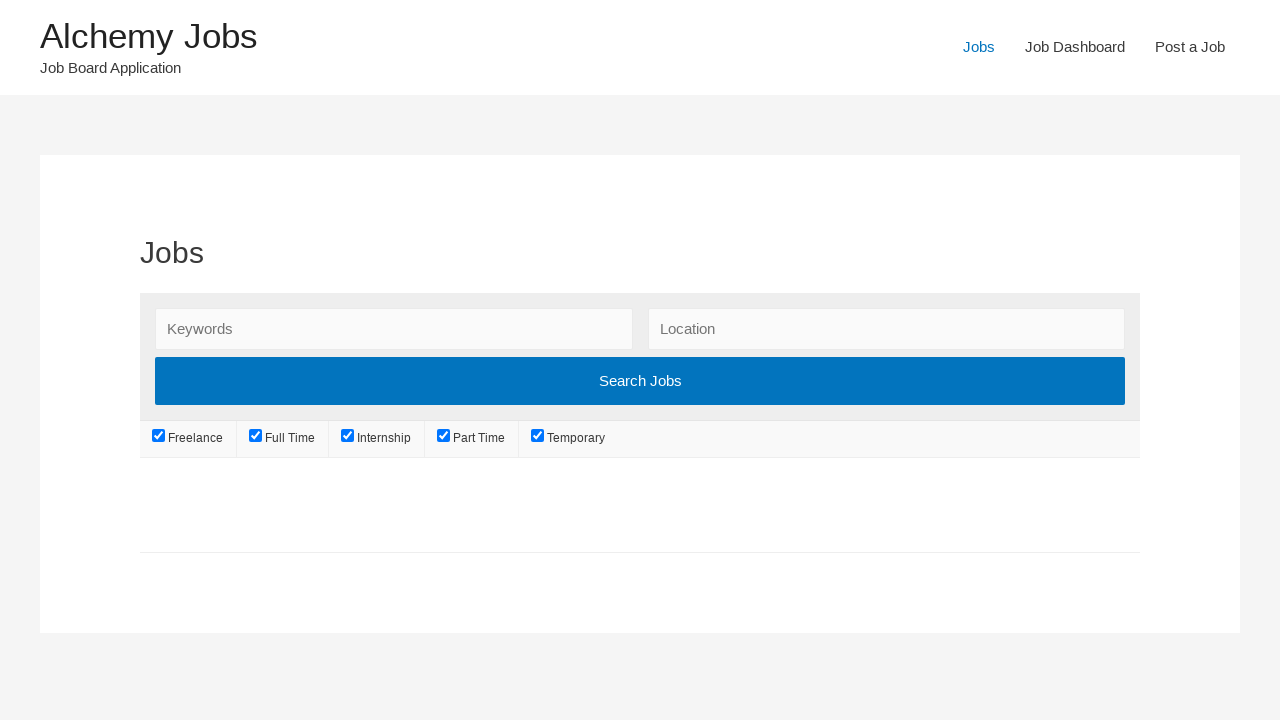

Verified page header text is 'Alchemy Jobs'
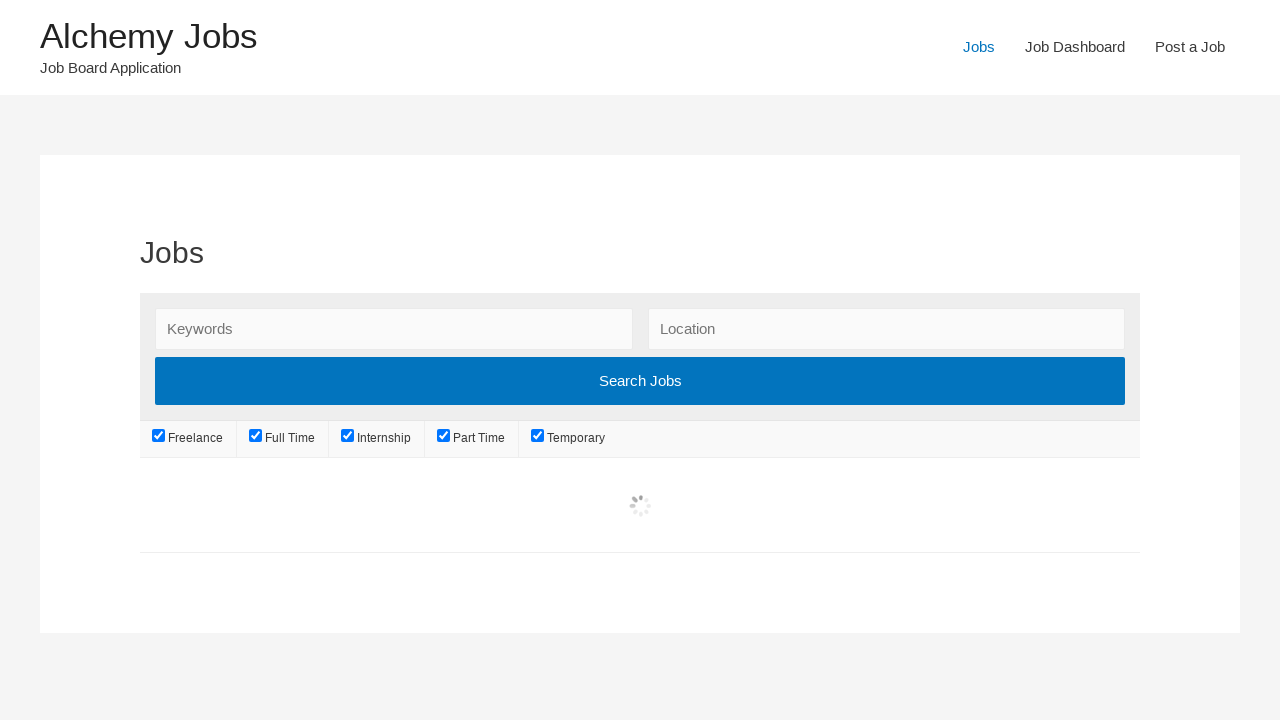

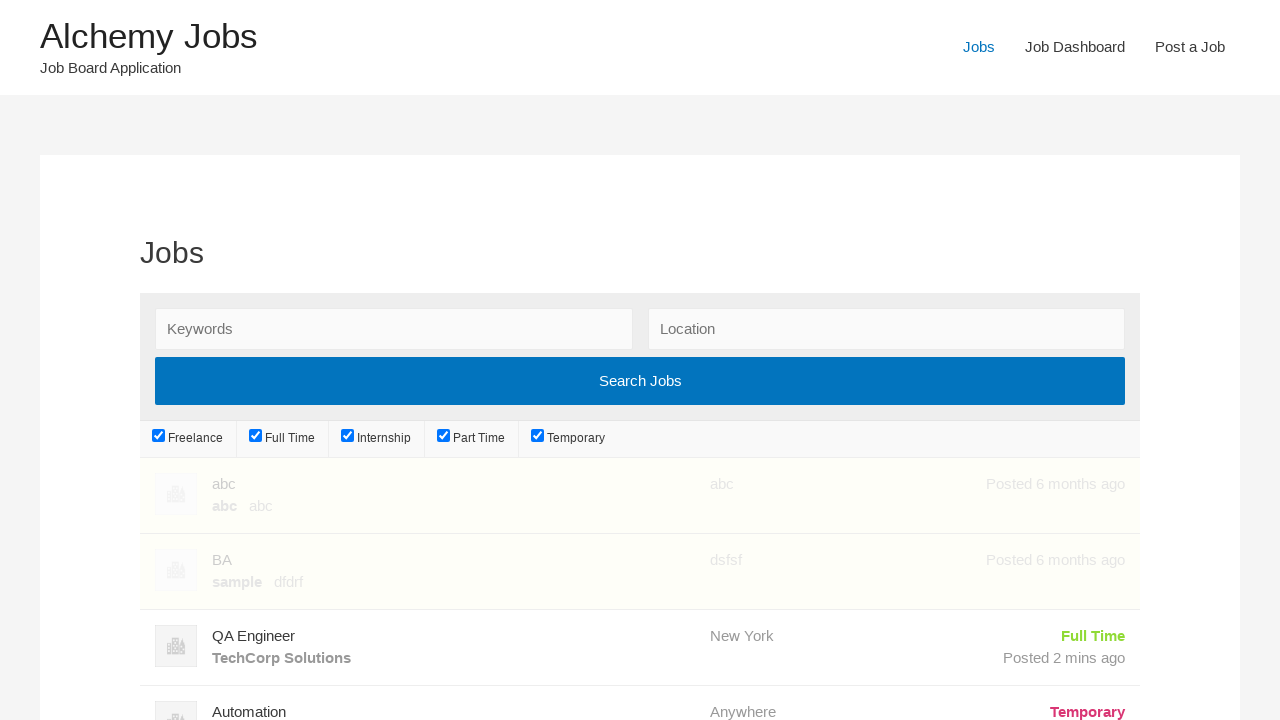